Scrolls to a form on the page and fills in name and date input fields

Starting URL: https://formy-project.herokuapp.com/scroll

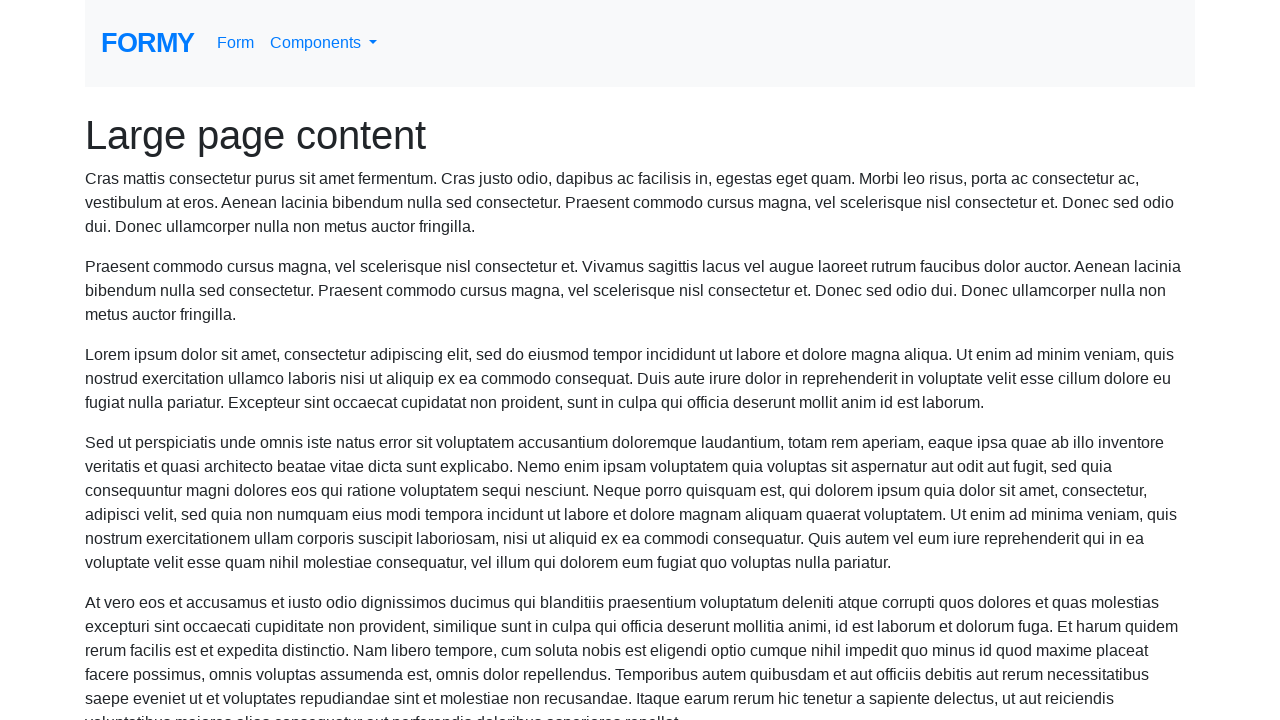

Scrolled to name field
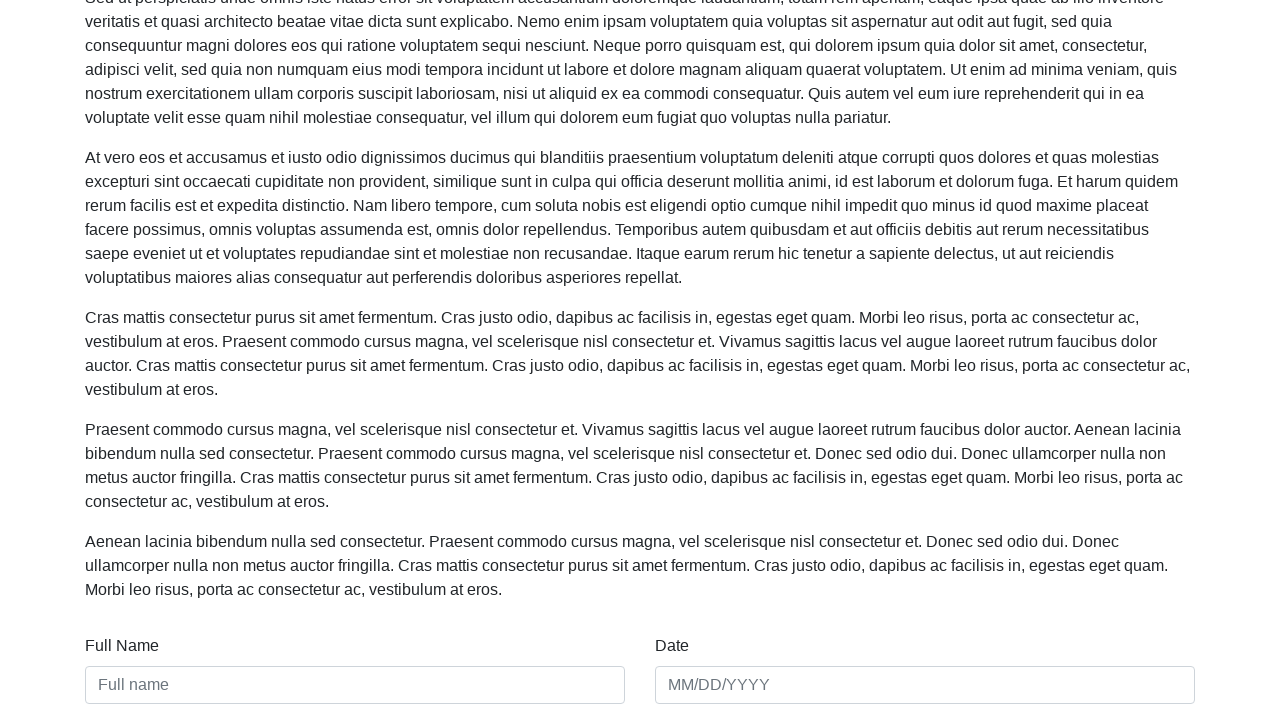

Filled name field with 'Daniel Floyd' on #name
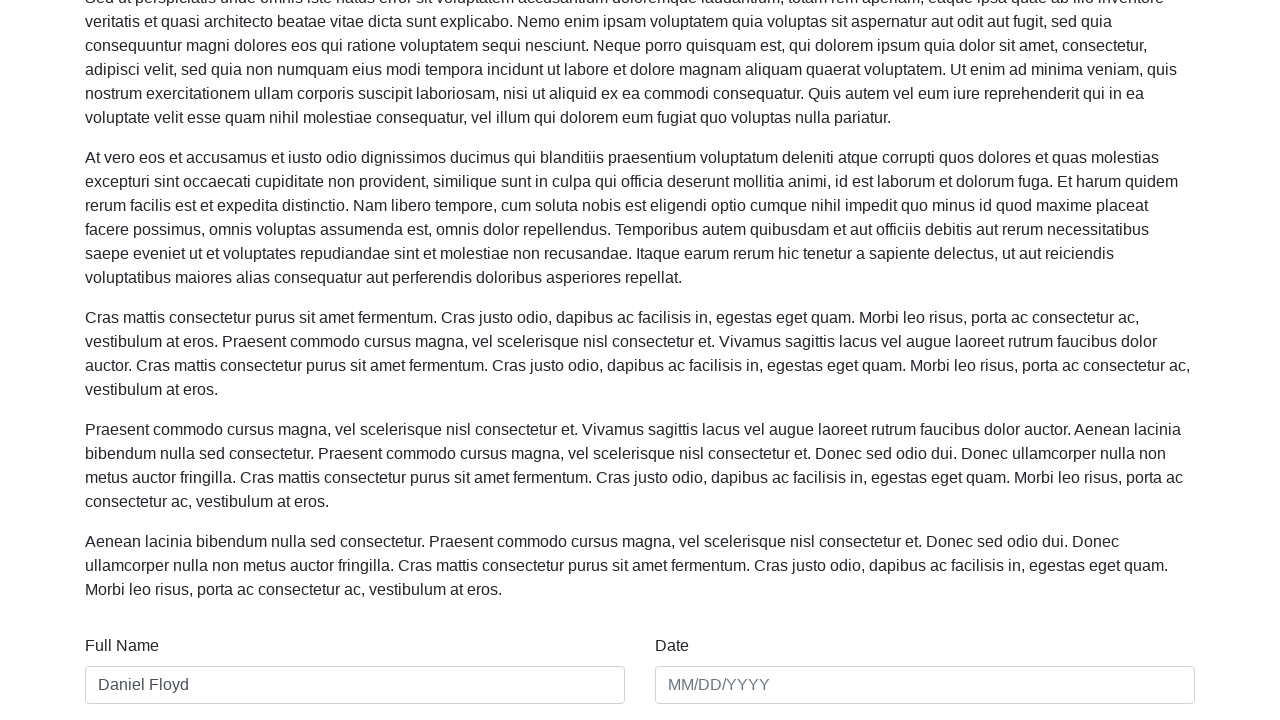

Filled date field with '01/01/2021' on #date
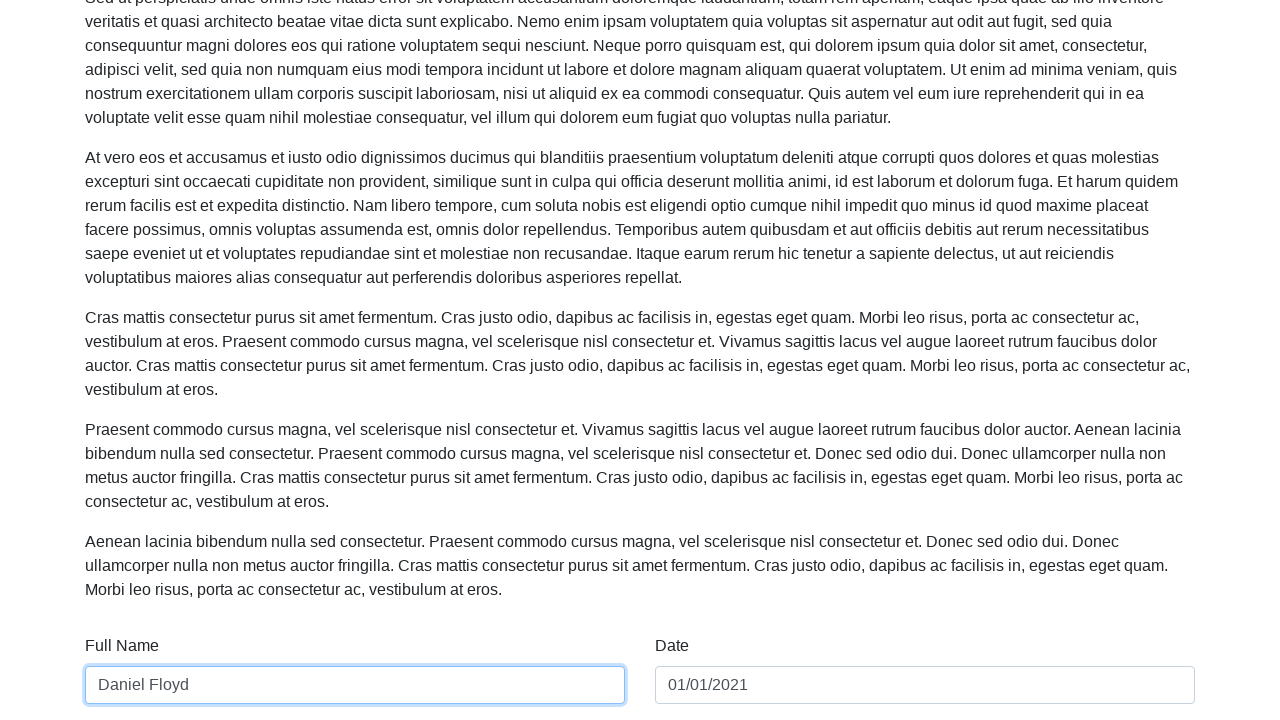

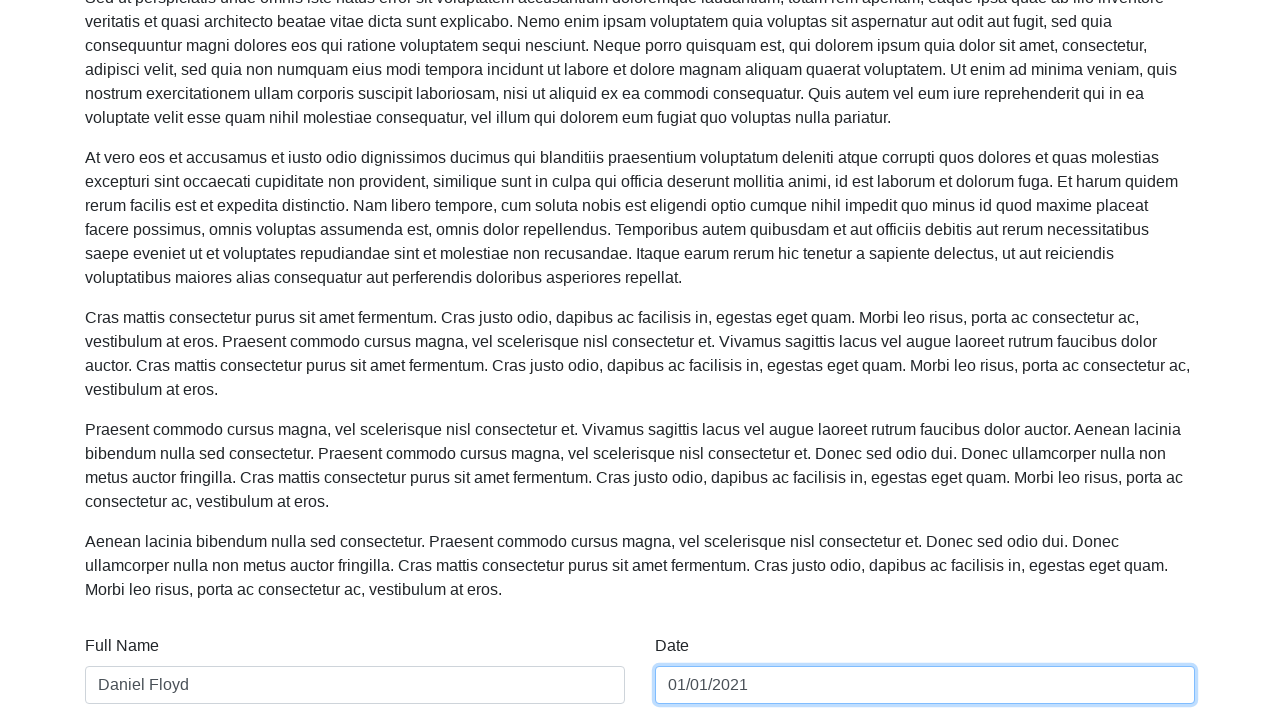